Tests JavaScript alert dialog handling by clicking on the Cancel tab, setting up a dialog dismiss handler, and clicking a button that triggers an alert to verify the dismiss functionality works correctly.

Starting URL: https://demo.automationtesting.in/Alerts.html

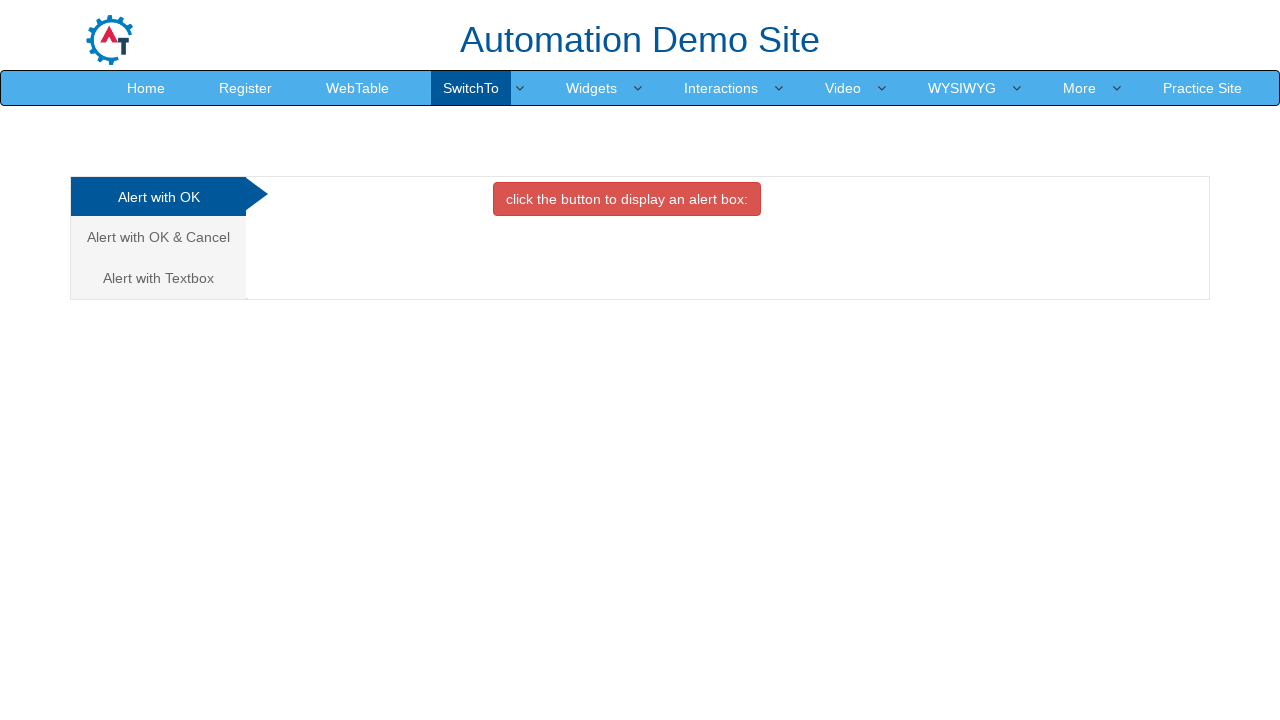

Clicked on the Cancel tab to switch to that section
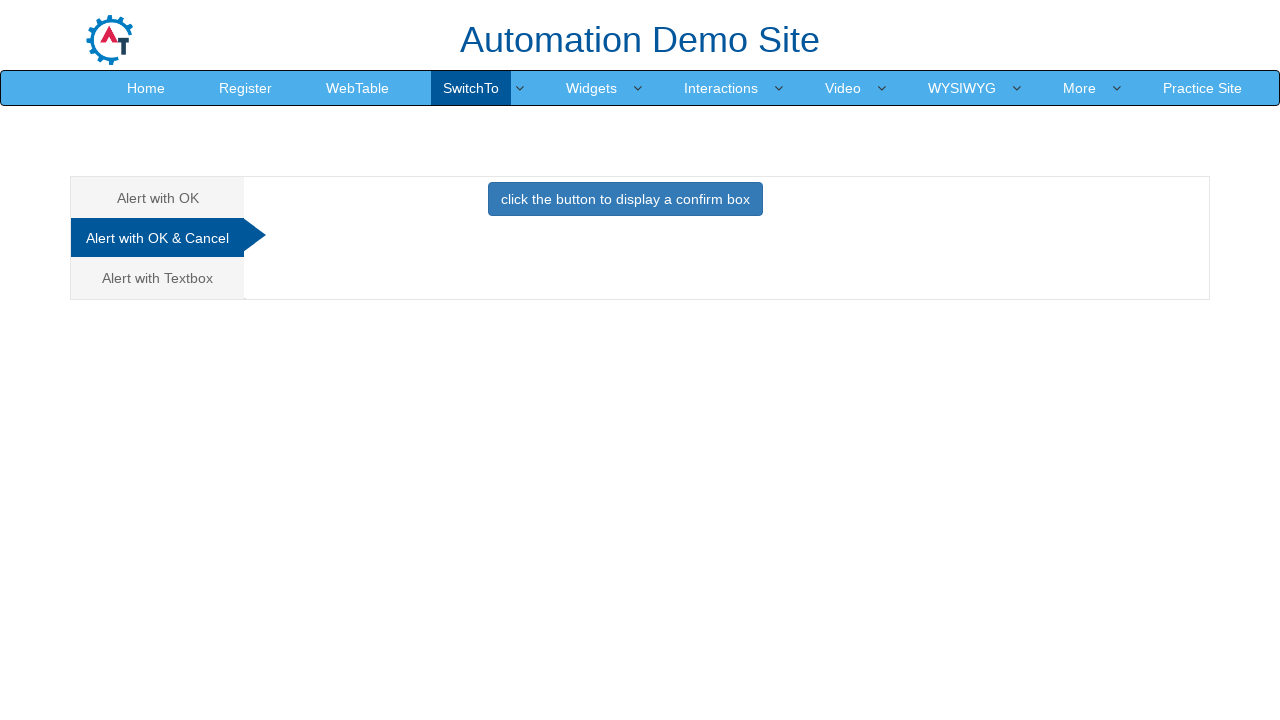

Set up dialog handler to dismiss any alert dialog that appears
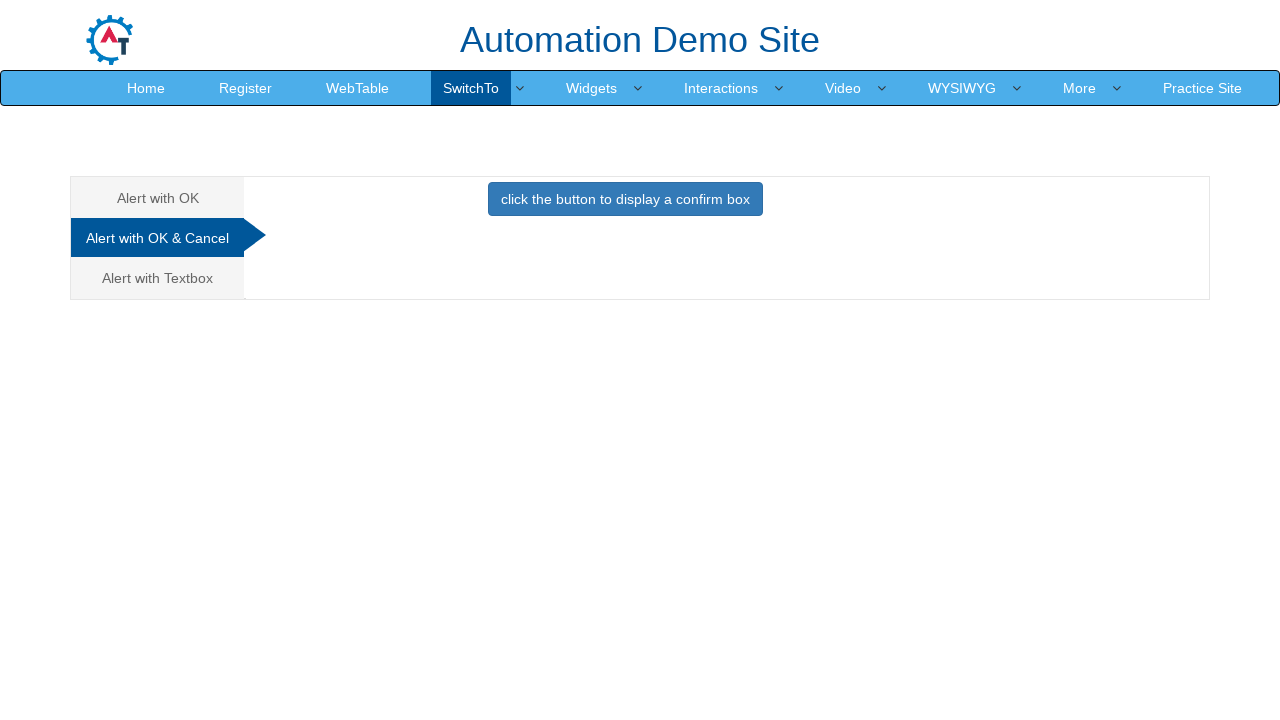

Clicked the button in the Cancel tab that triggers an alert dialog
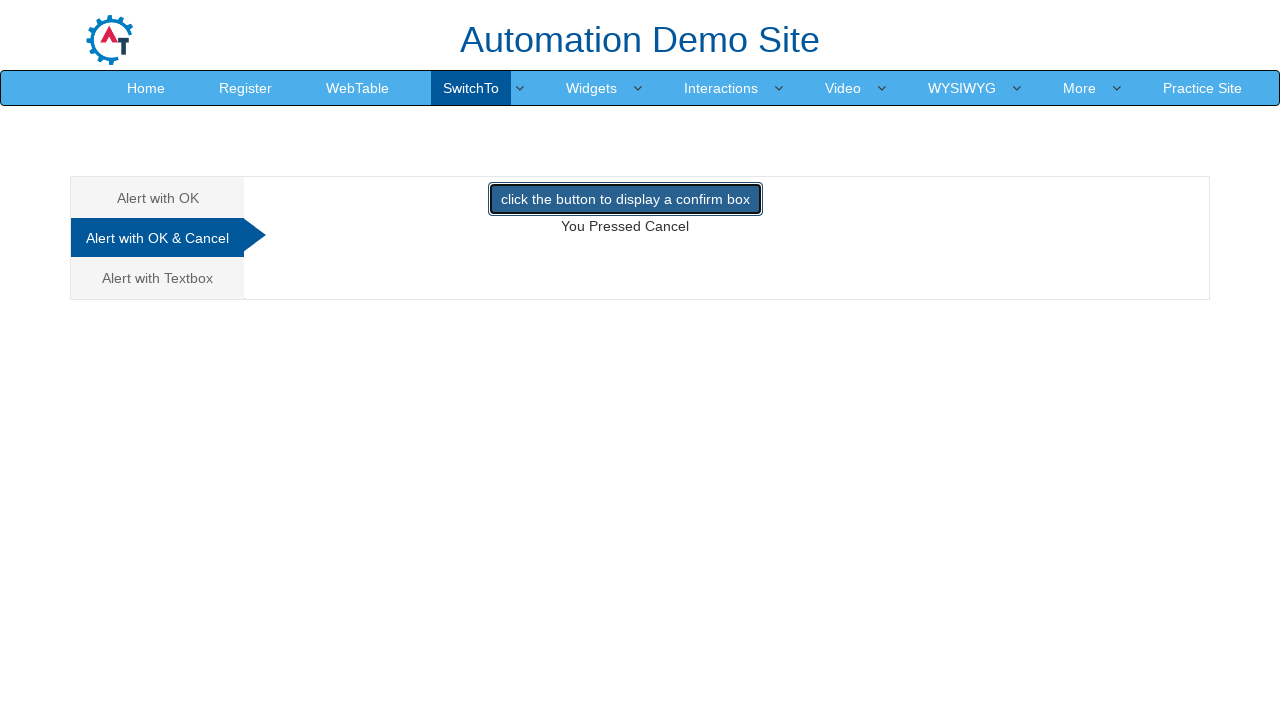

Waited for dialog interaction to complete
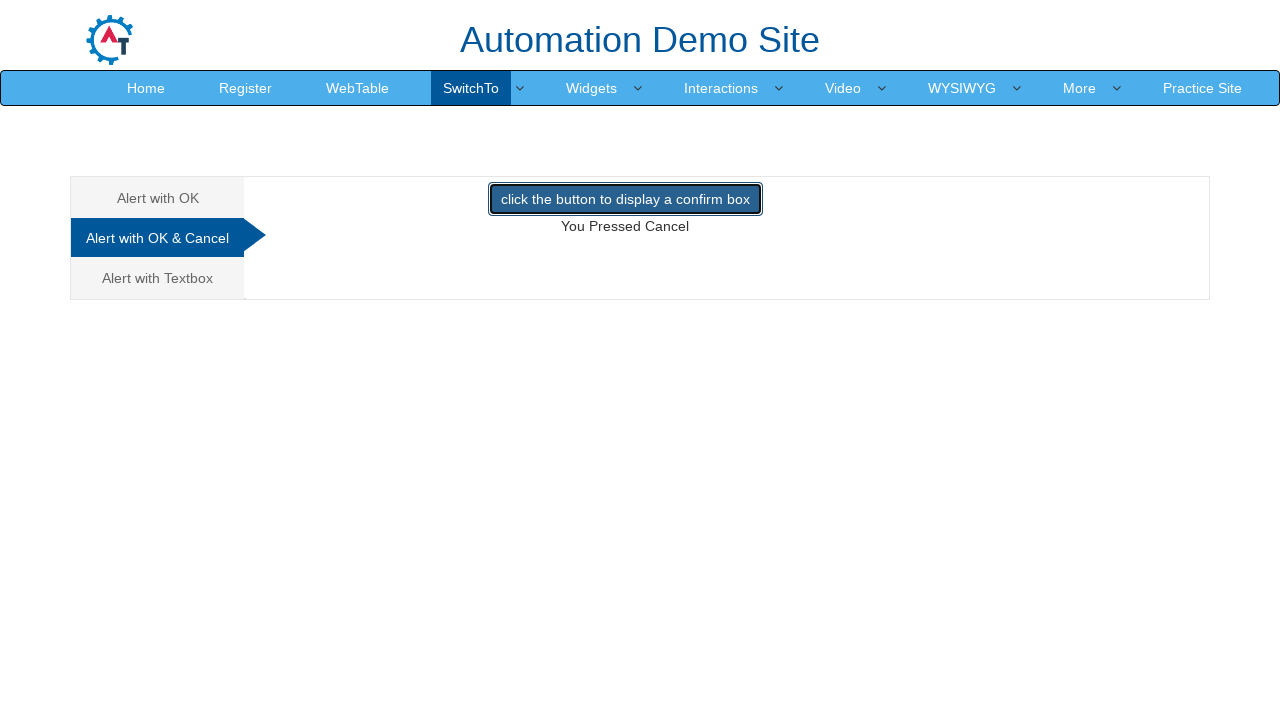

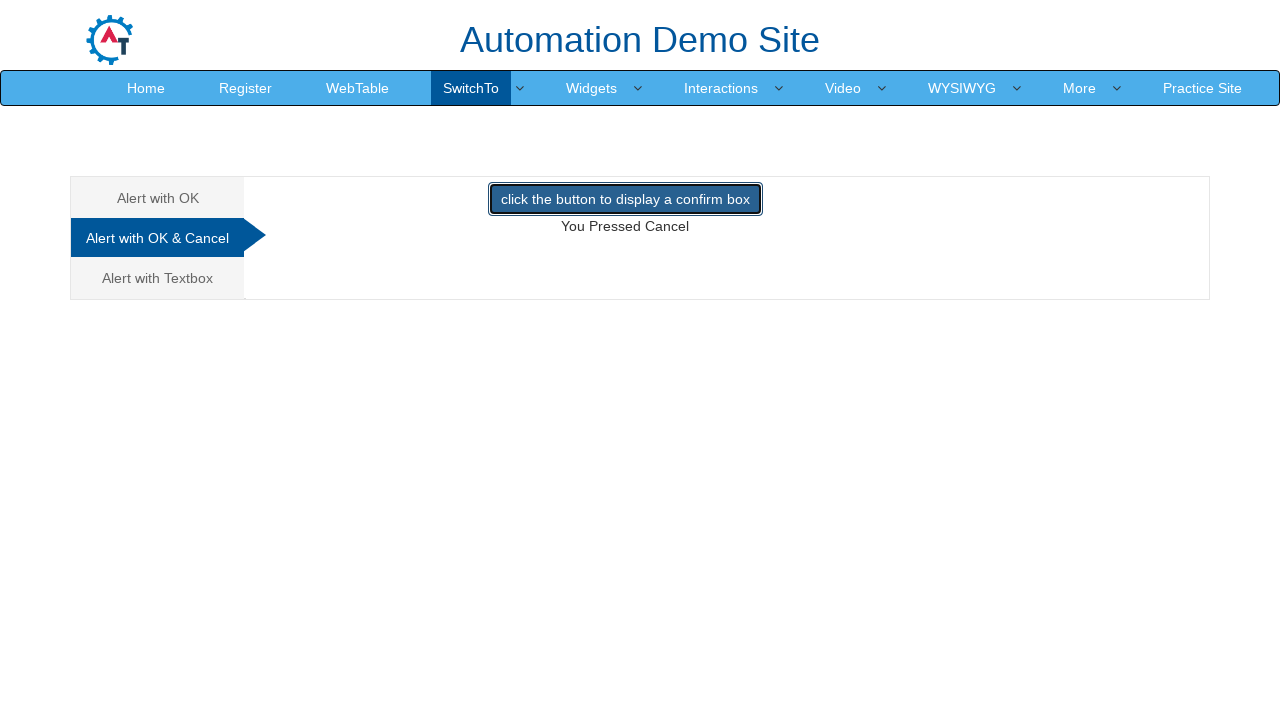